Tests drag and drop functionality on the jQuery UI demo page by dragging an element and dropping it onto a target element within an iframe.

Starting URL: https://jqueryui.com/droppable/

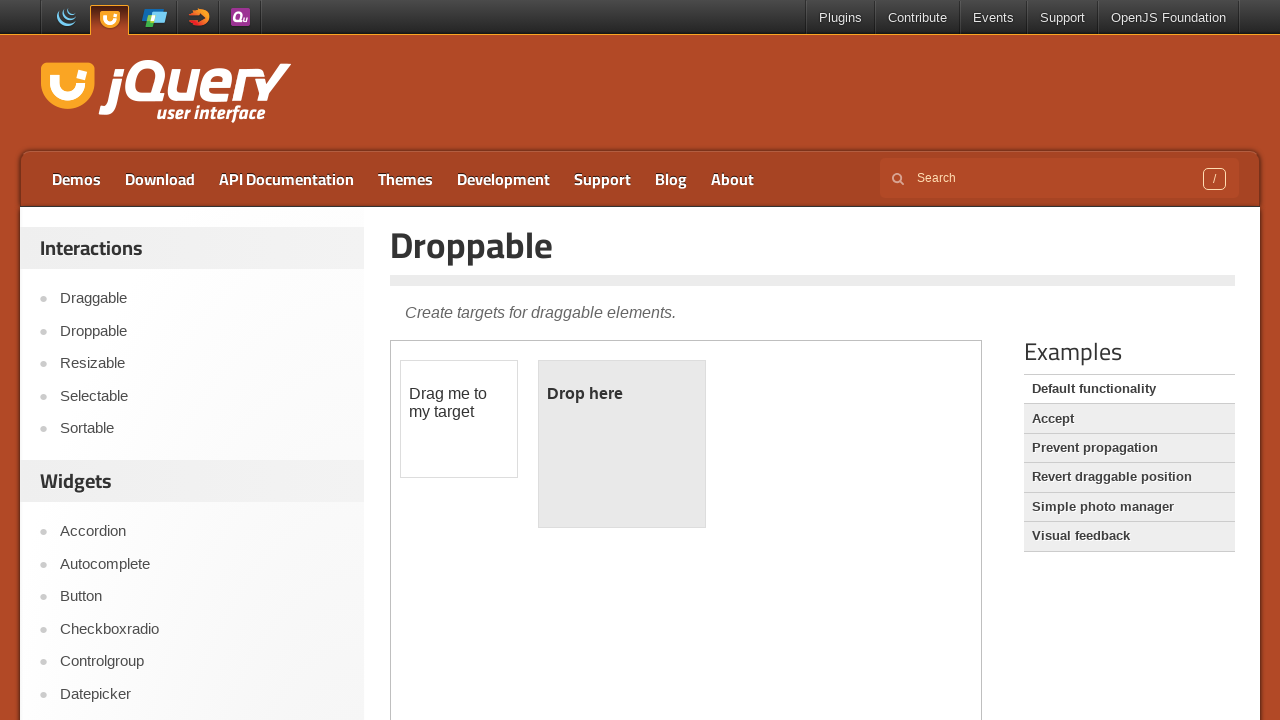

Located the first iframe on the page
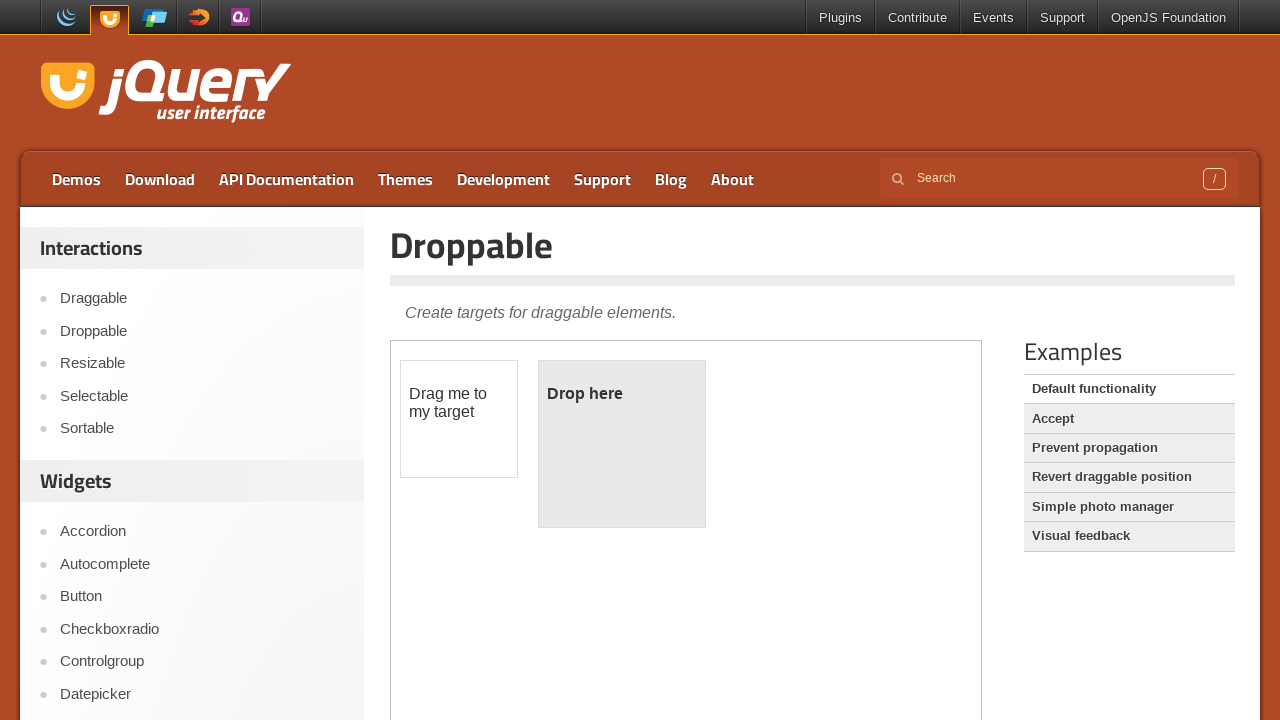

Located draggable element with id 'draggable' within iframe
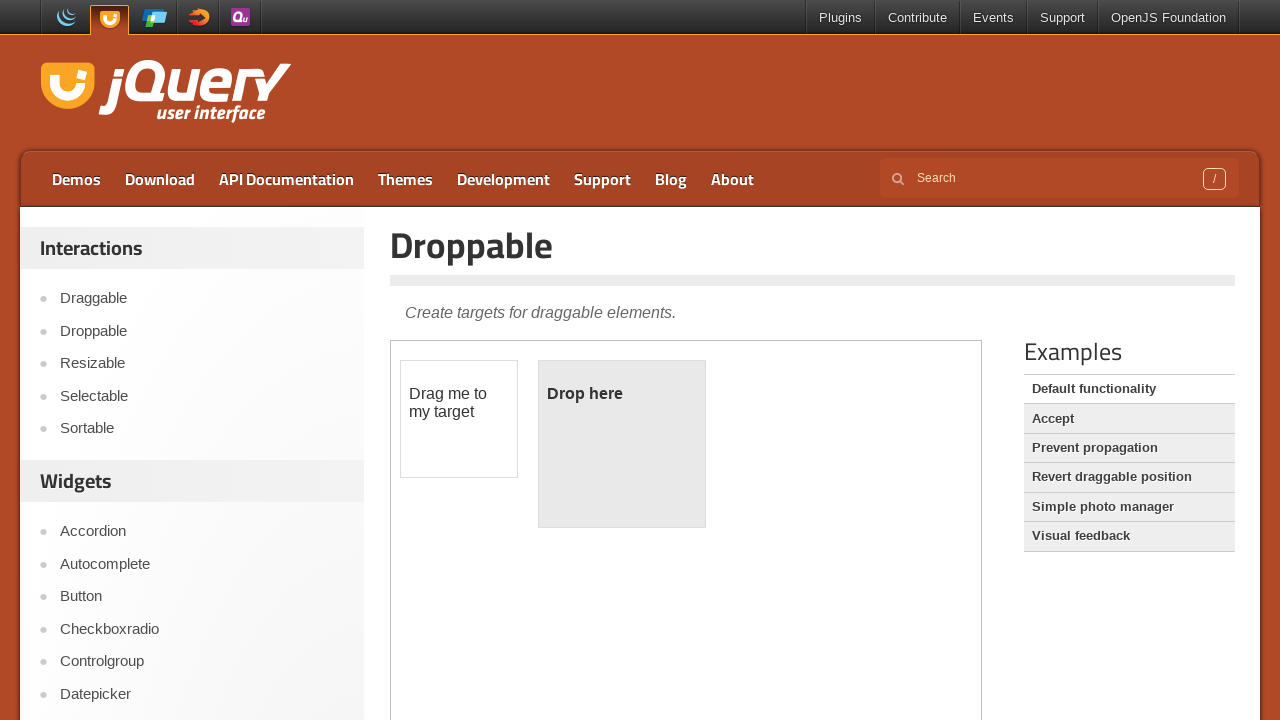

Located droppable element with id 'droppable' within iframe
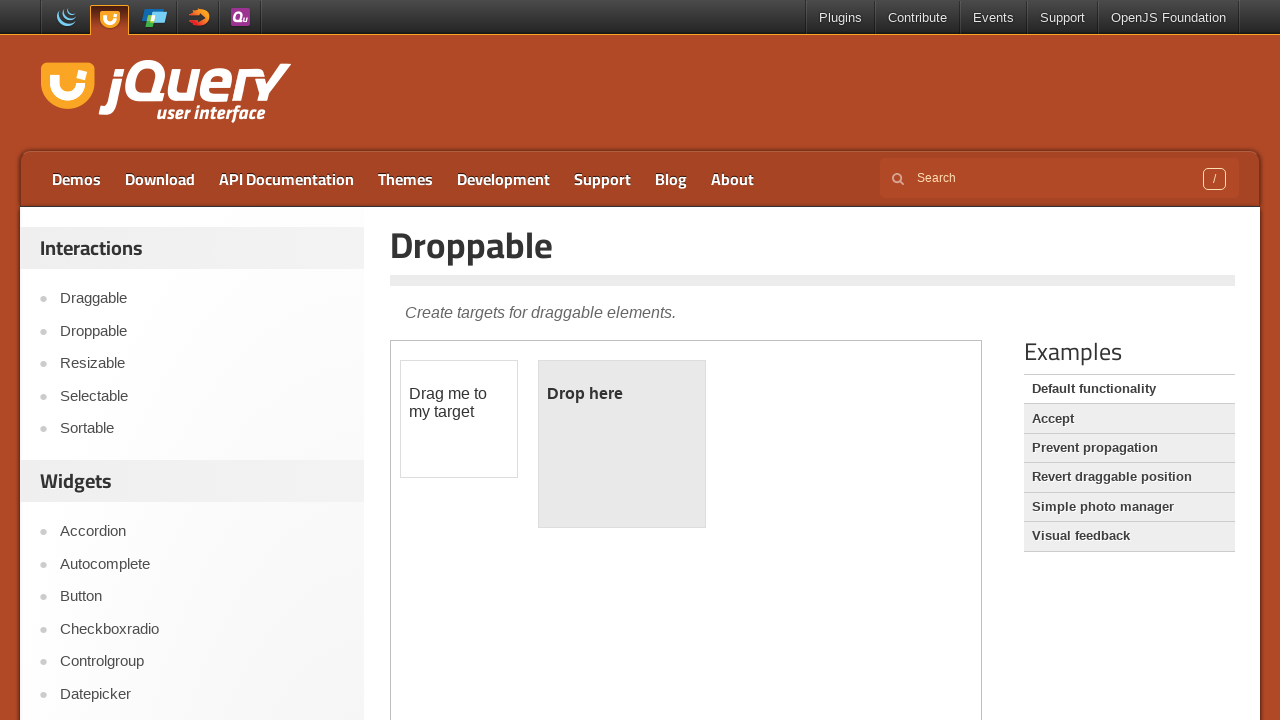

Draggable element became visible
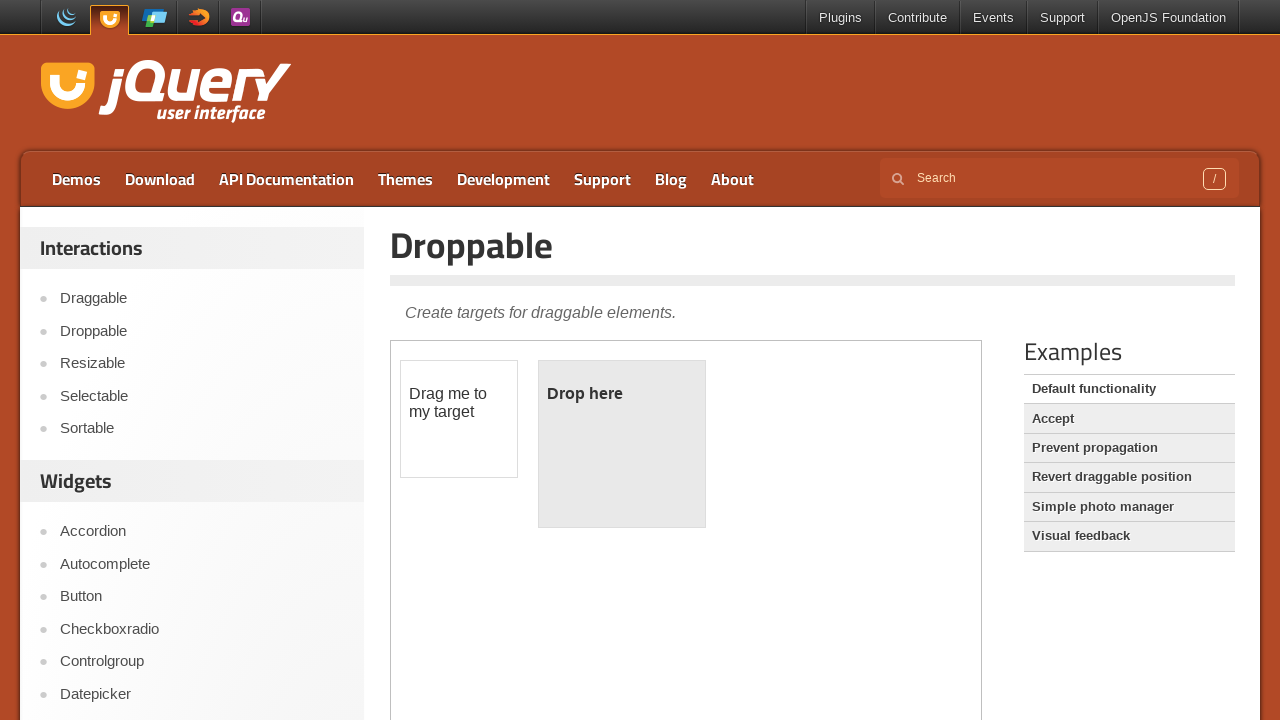

Droppable element became visible
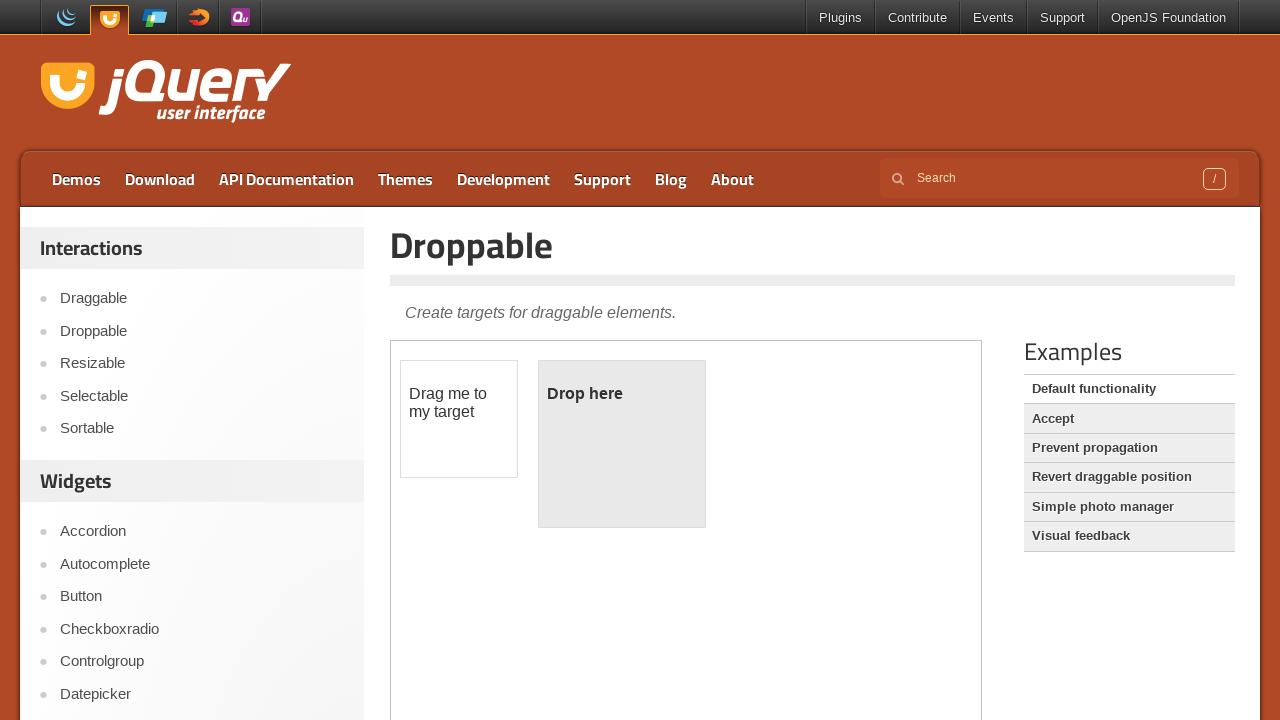

Dragged draggable element onto droppable element at (622, 444)
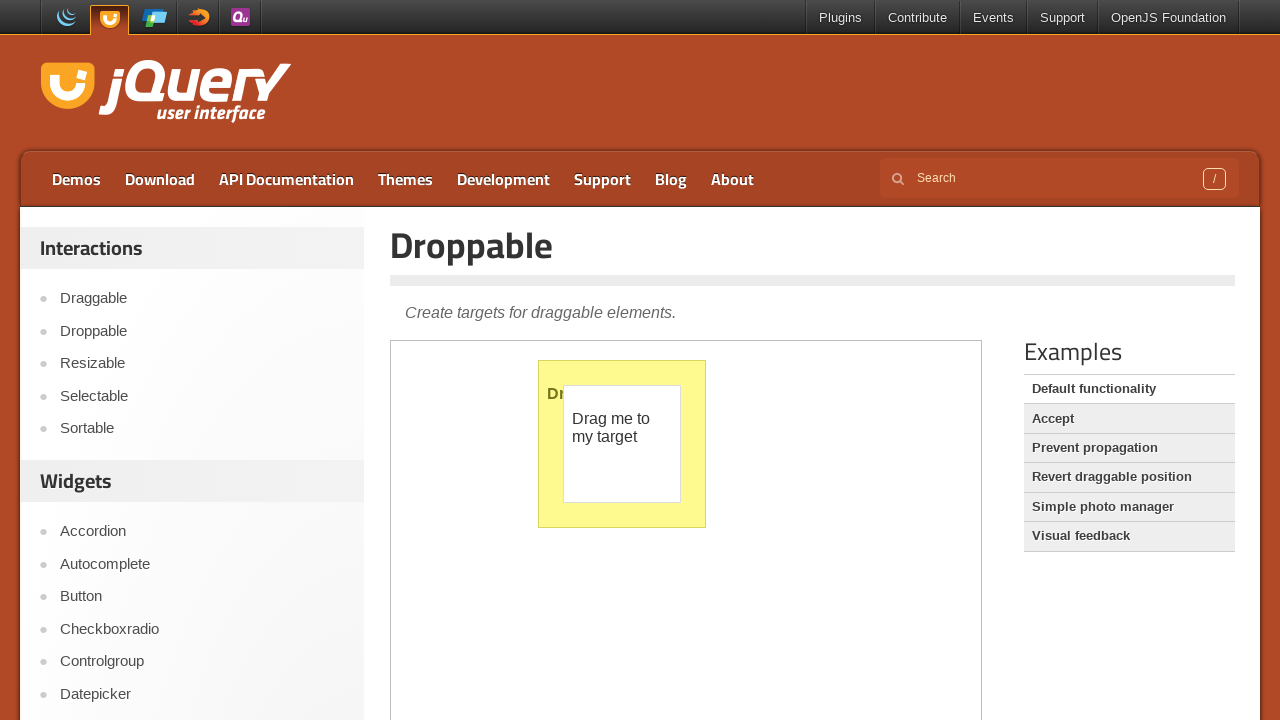

Verified drop was successful - droppable element now displays 'Dropped!' text
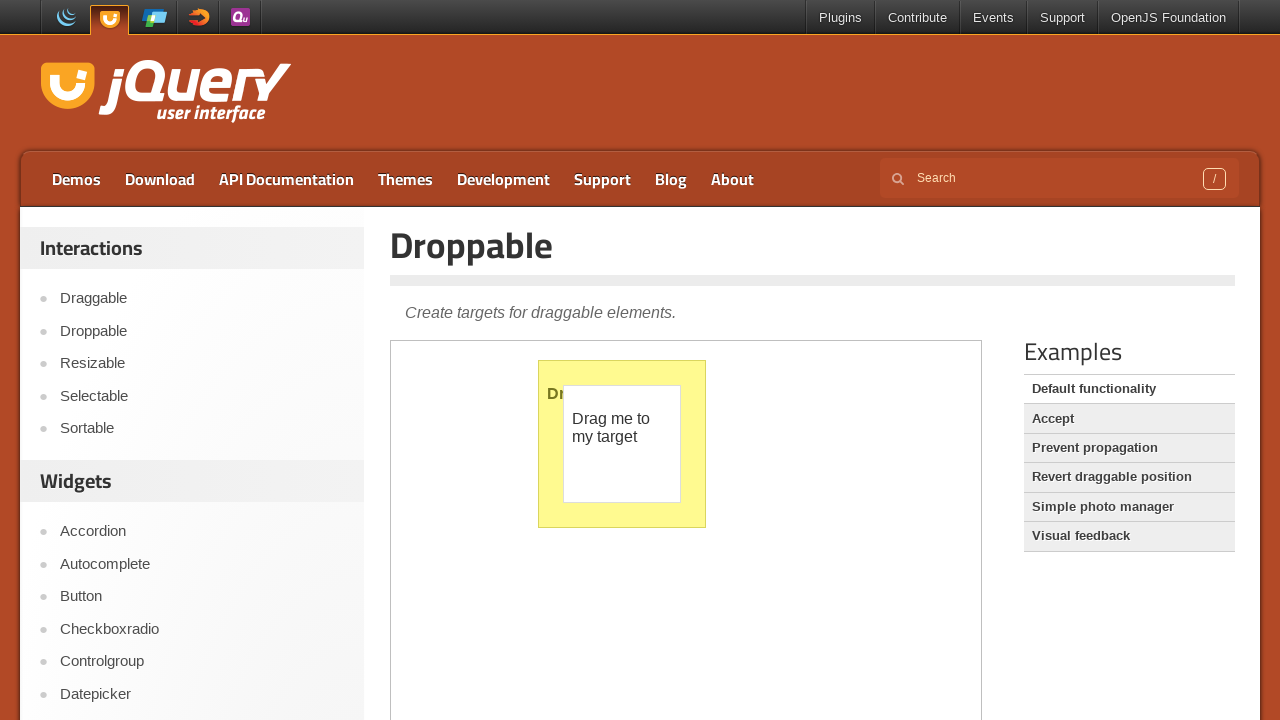

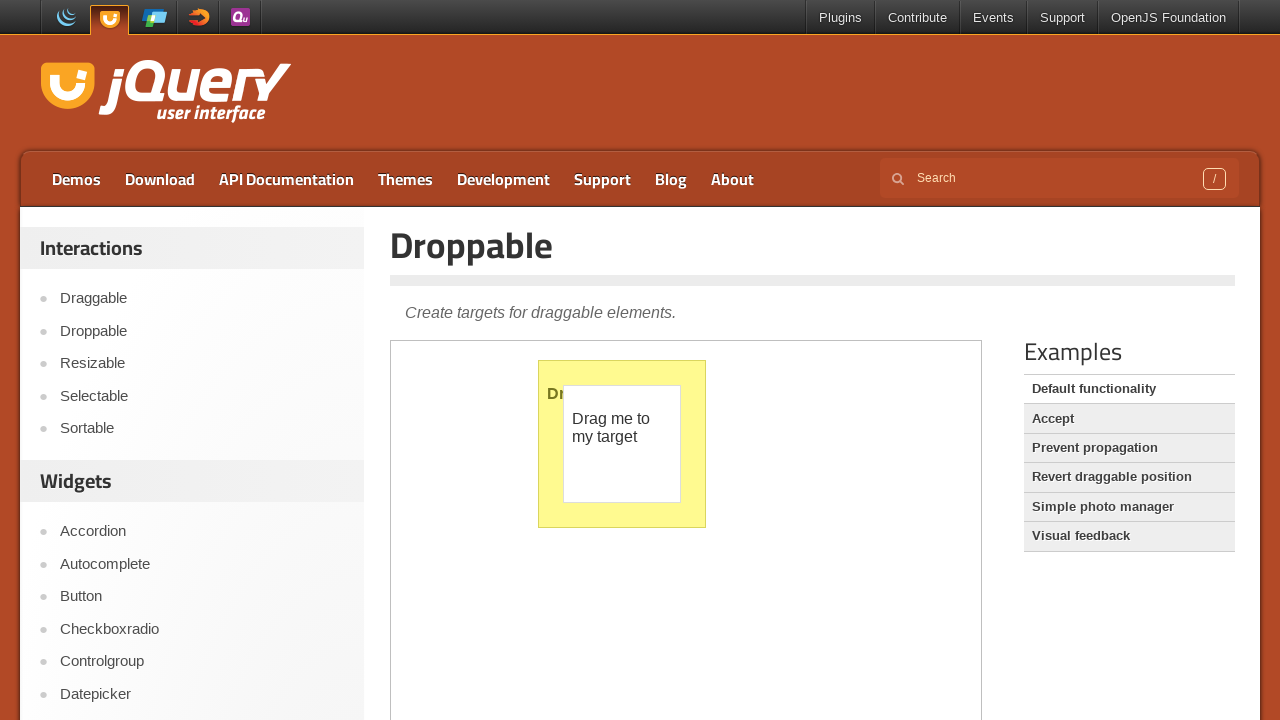